Tests the Downloads tab on the Selenium website by clicking the downloads navigation link

Starting URL: https://www.selenium.dev/

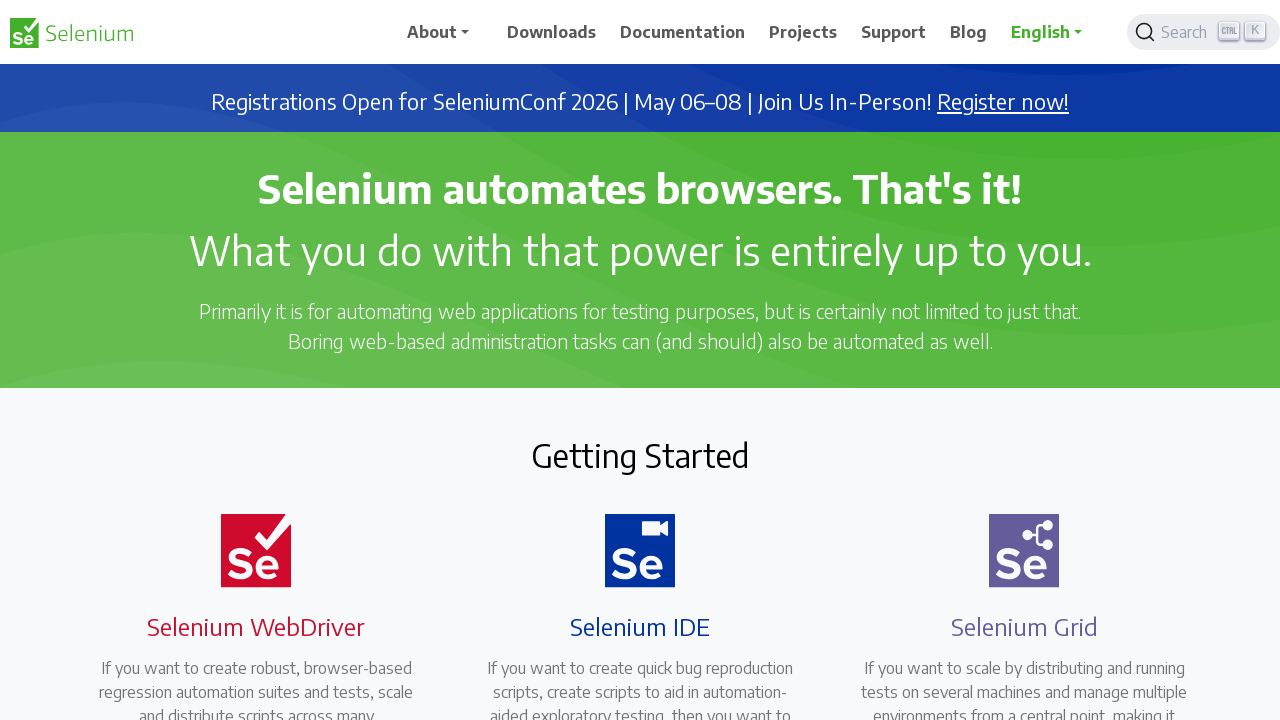

Clicked Downloads navigation link at (552, 32) on a[href='/downloads']
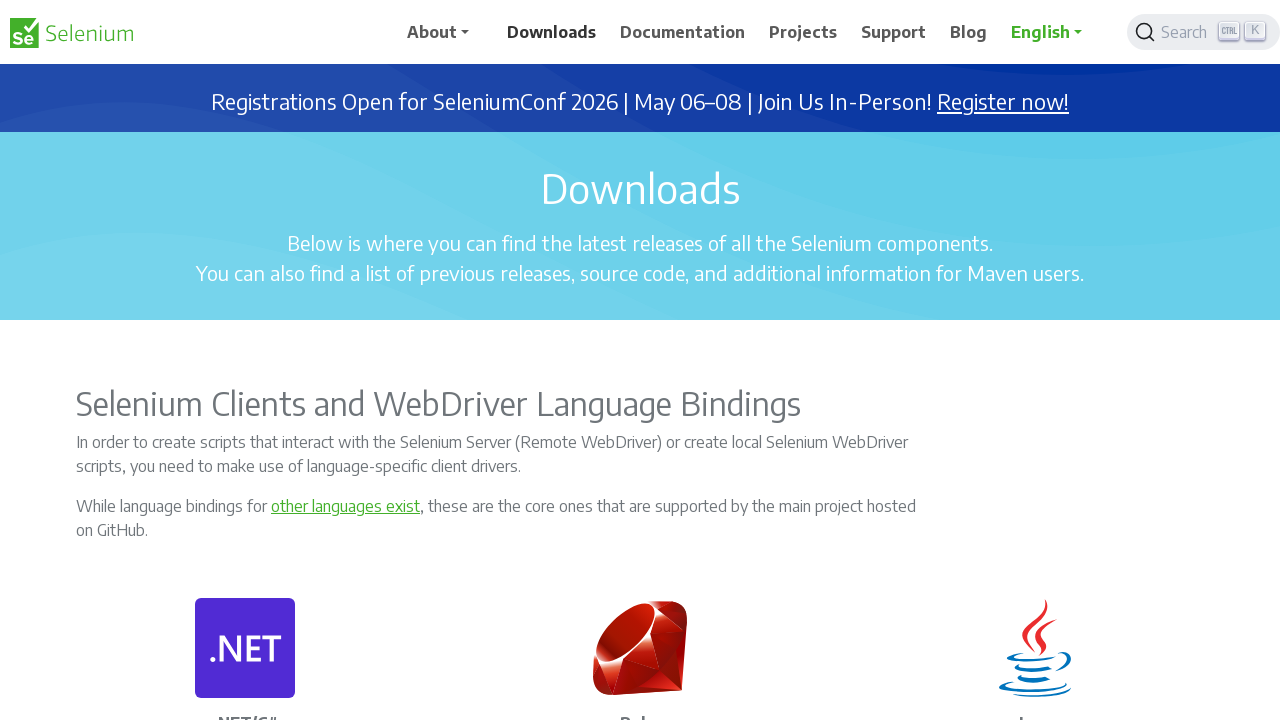

Downloads page DOM content loaded
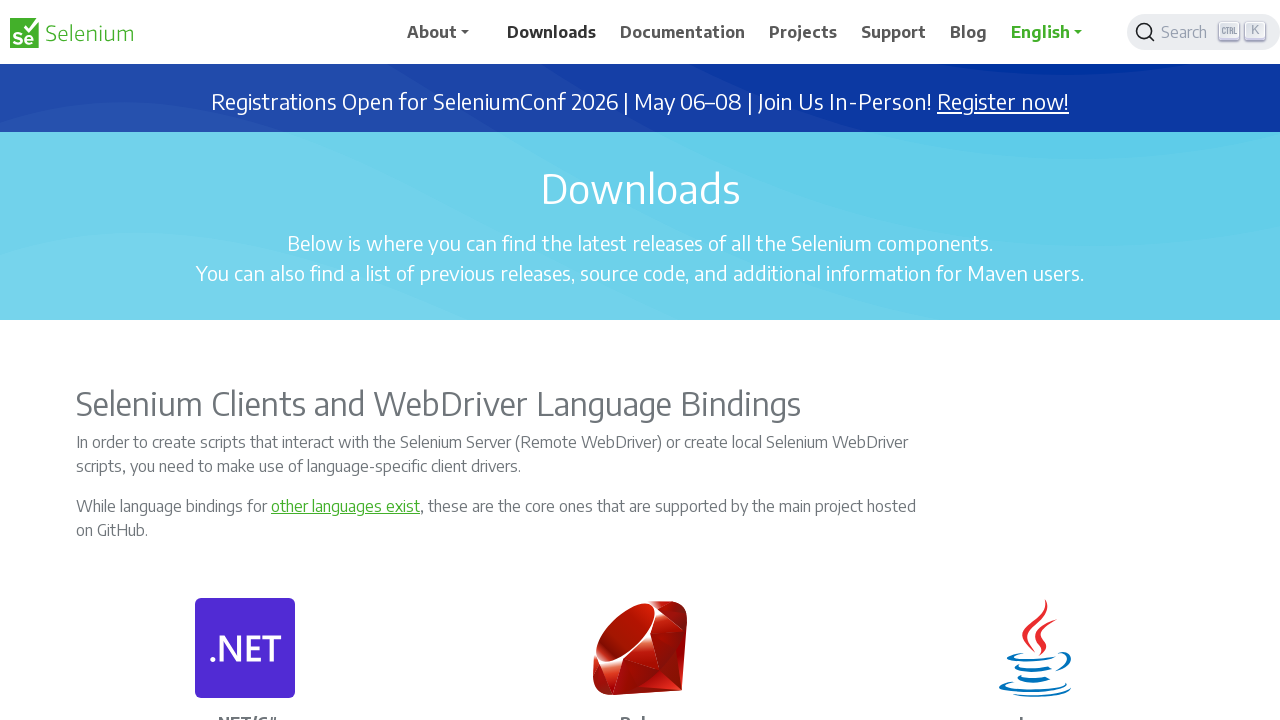

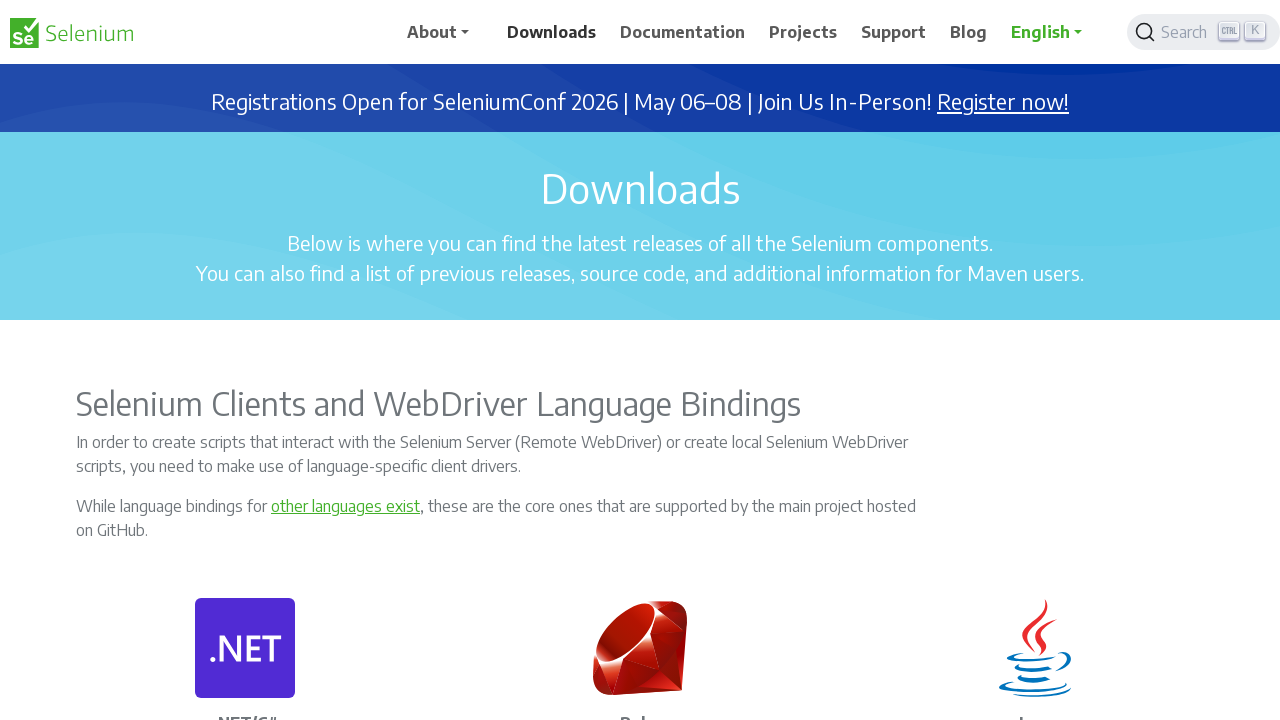